Handles stale element reference by re-initializing web elements after navigation, filling a table filter field twice

Starting URL: https://www.lambdatest.com/selenium-playground/

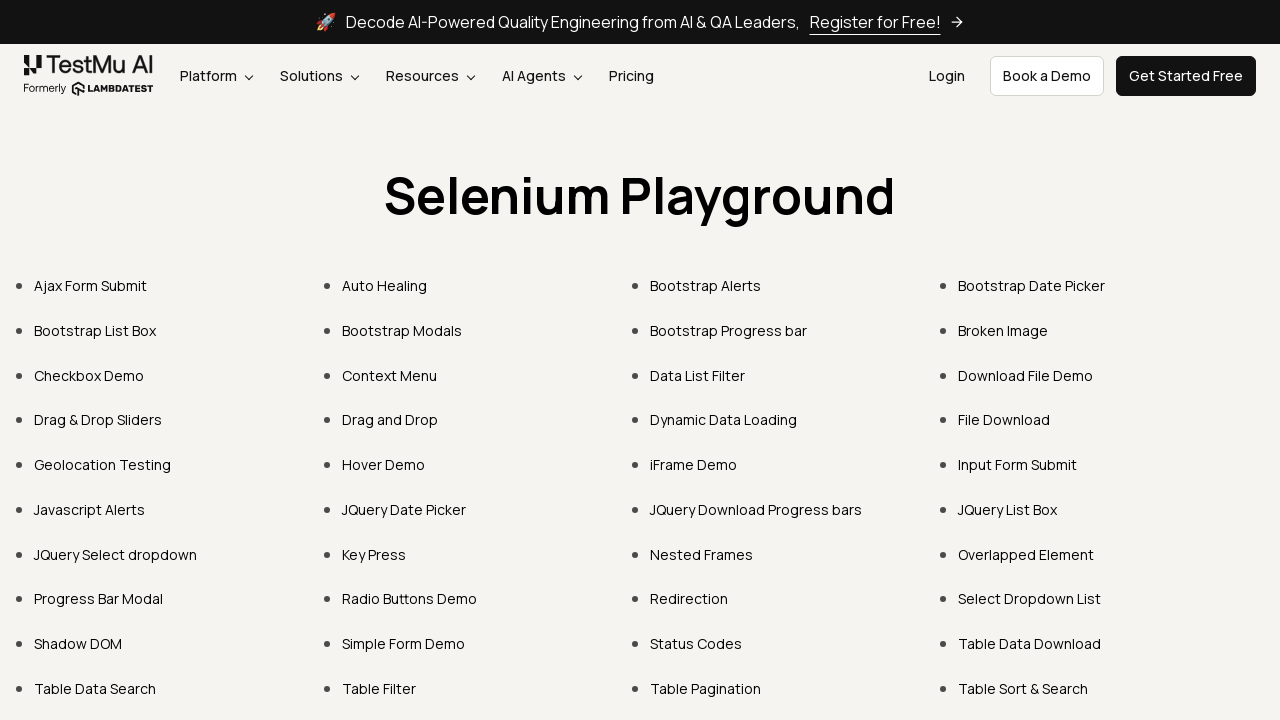

Clicked on Table Data Search link at (95, 688) on text=Table Data Search
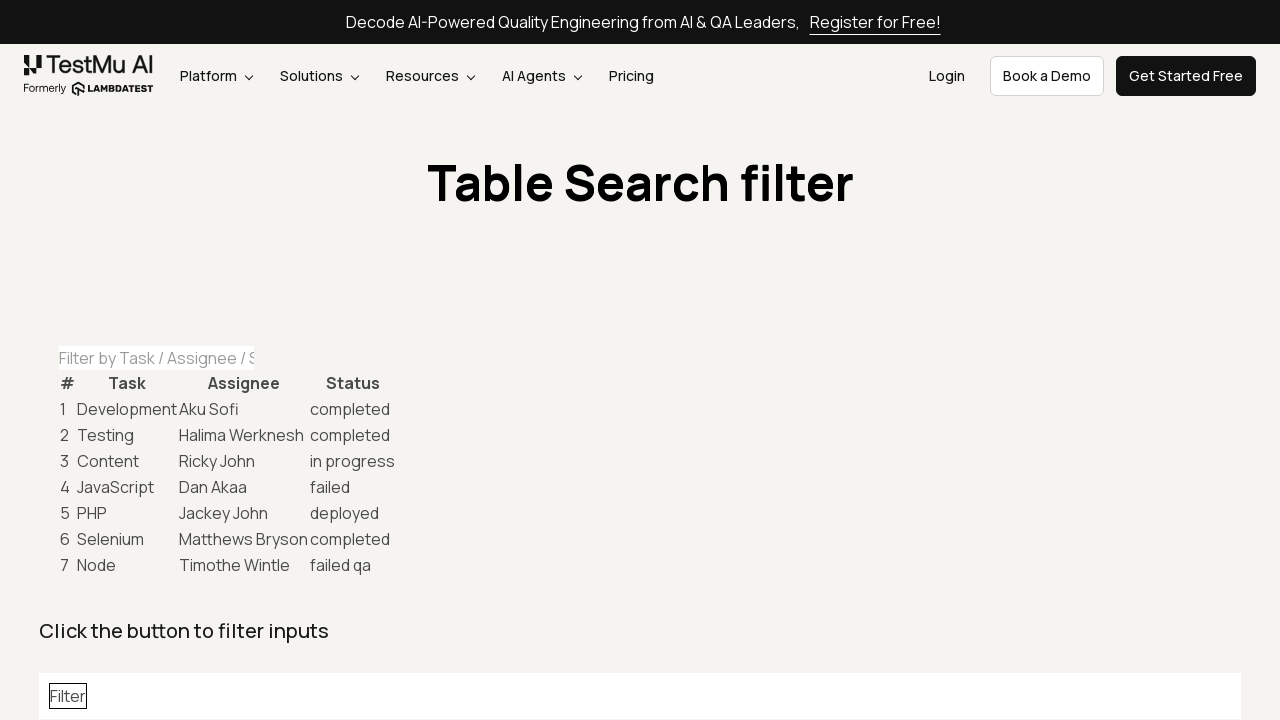

Filled table filter field with 'in progress' on #task-table-filter
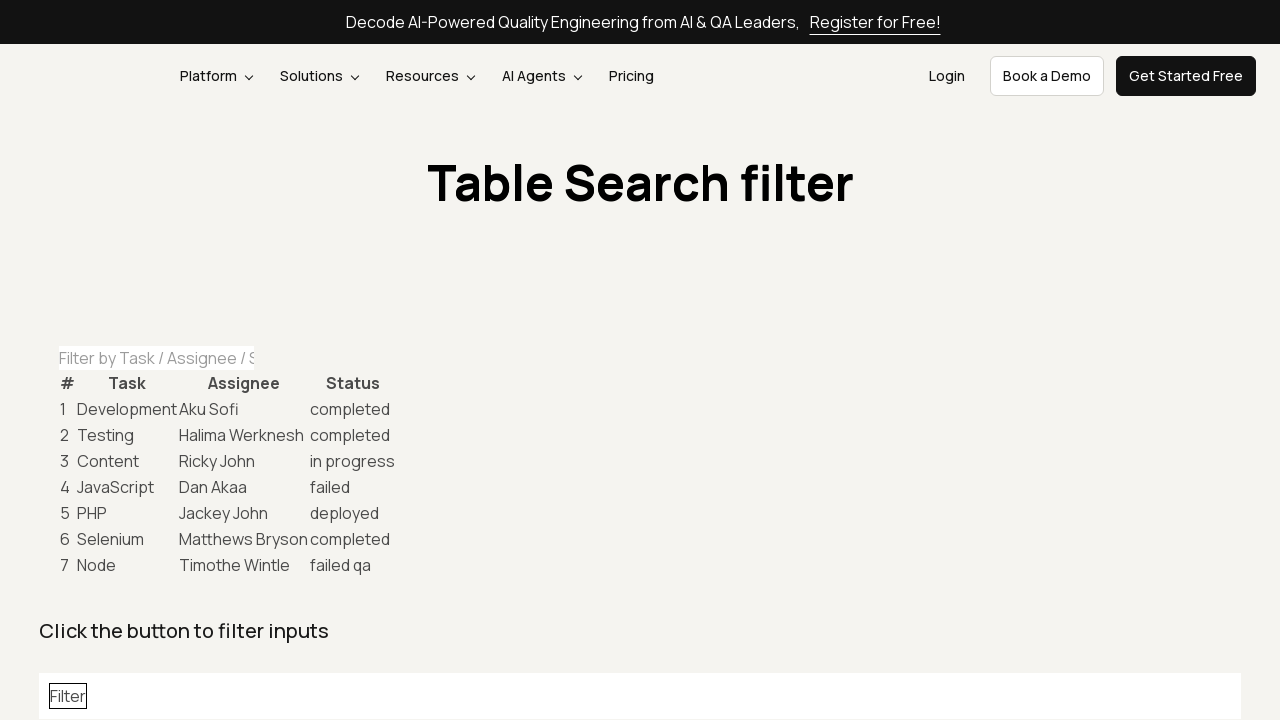

Navigated back from Table Data Search page
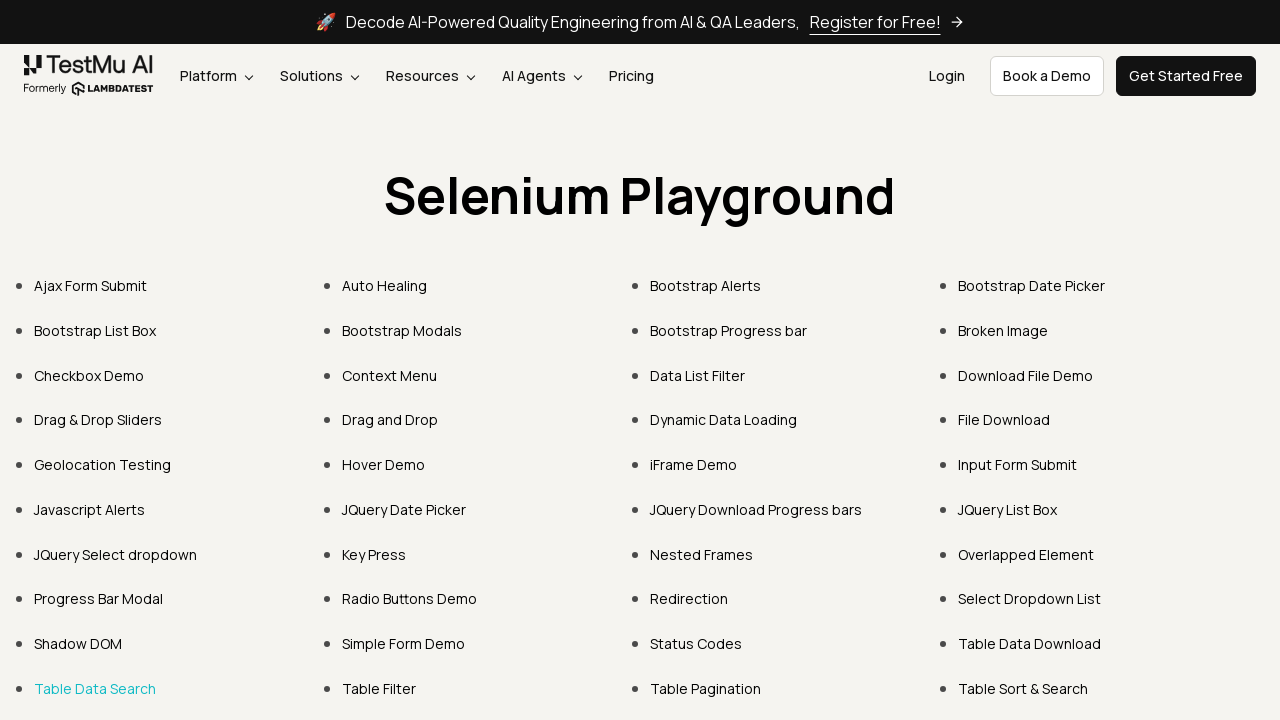

Clicked on Table Data Search link again after navigation at (95, 688) on text=Table Data Search
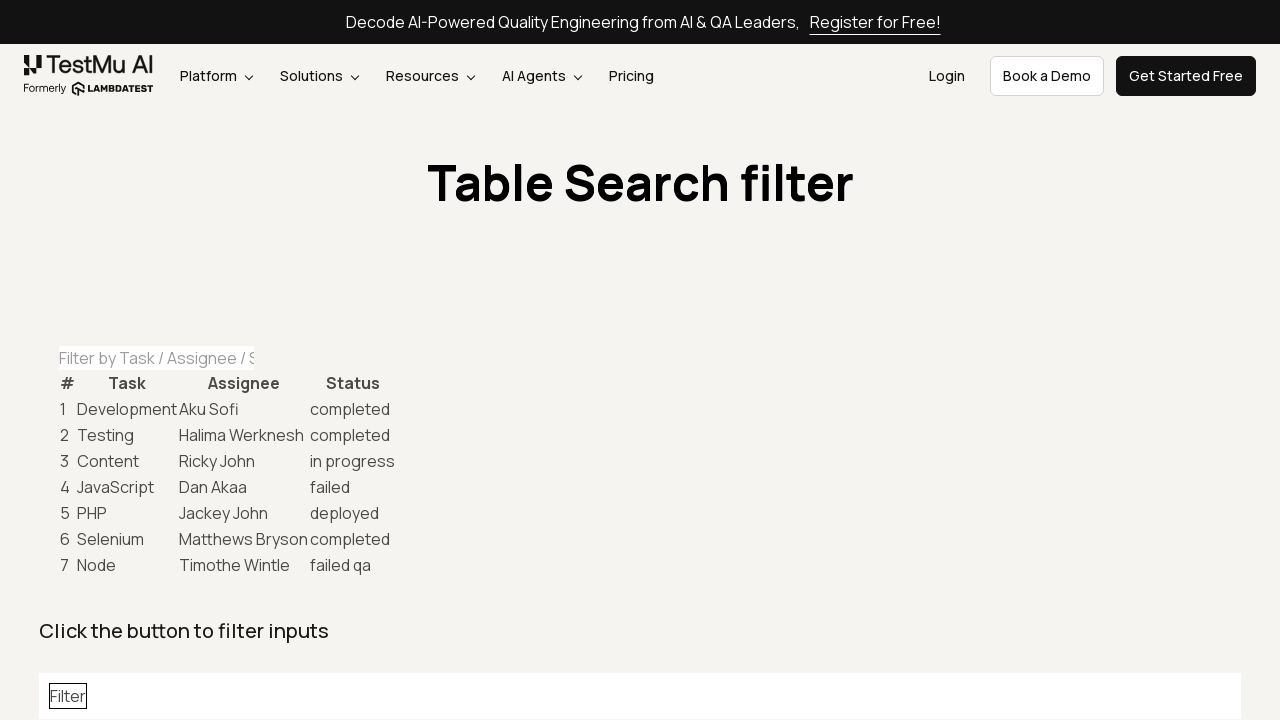

Filled table filter field with 'completed' after re-initializing web element on #task-table-filter
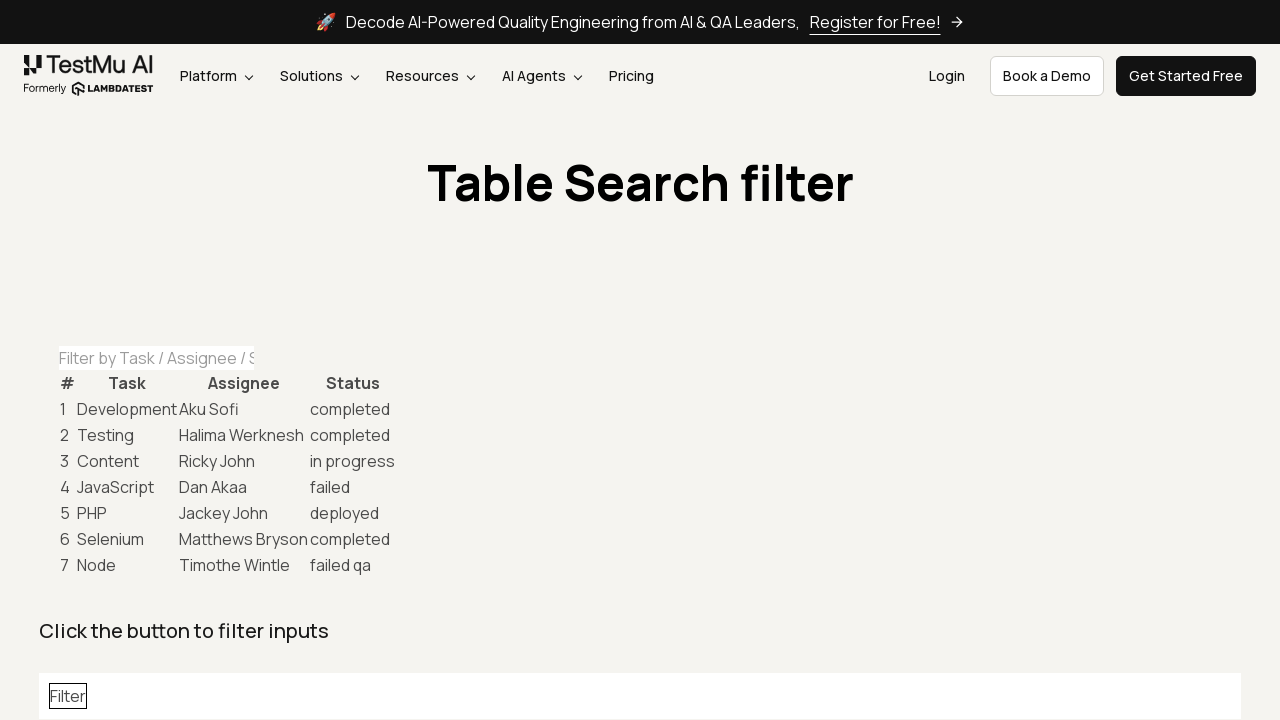

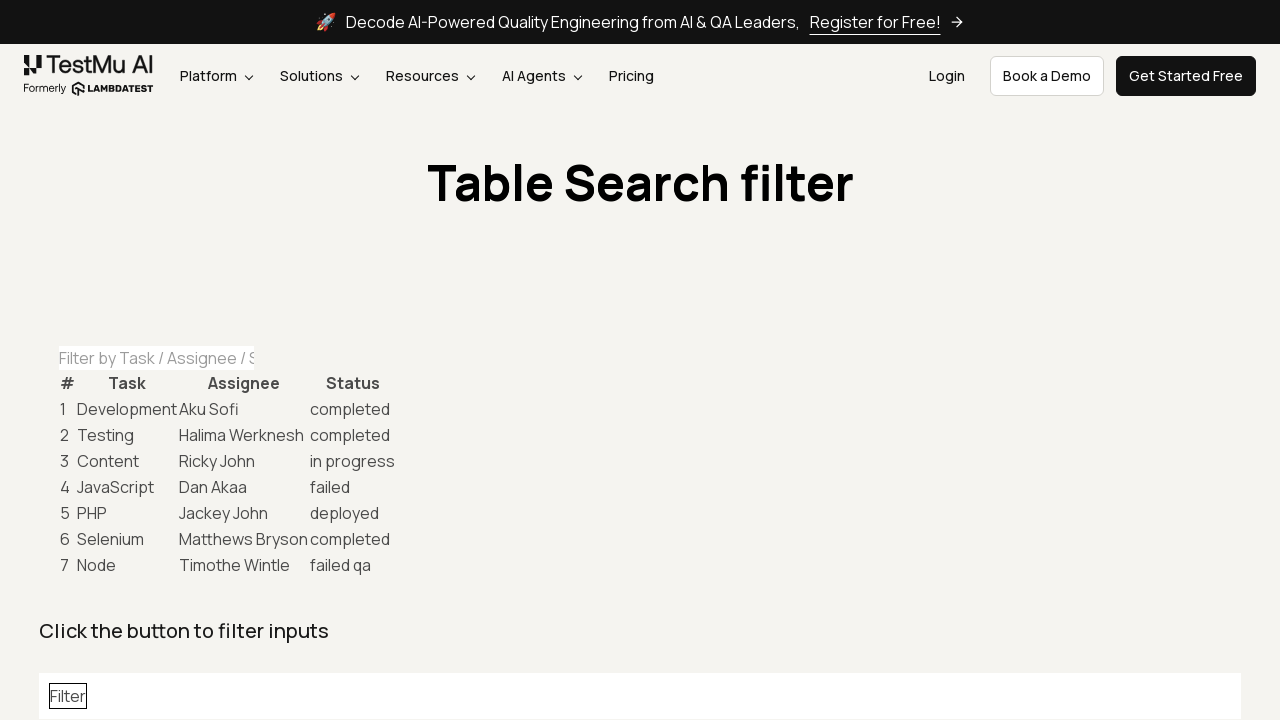